Tests the Dynamic Loading Example 2 by navigating to the page, clicking Example 2, then clicking Start and waiting for the dynamically rendered element to appear.

Starting URL: https://the-internet.herokuapp.com/

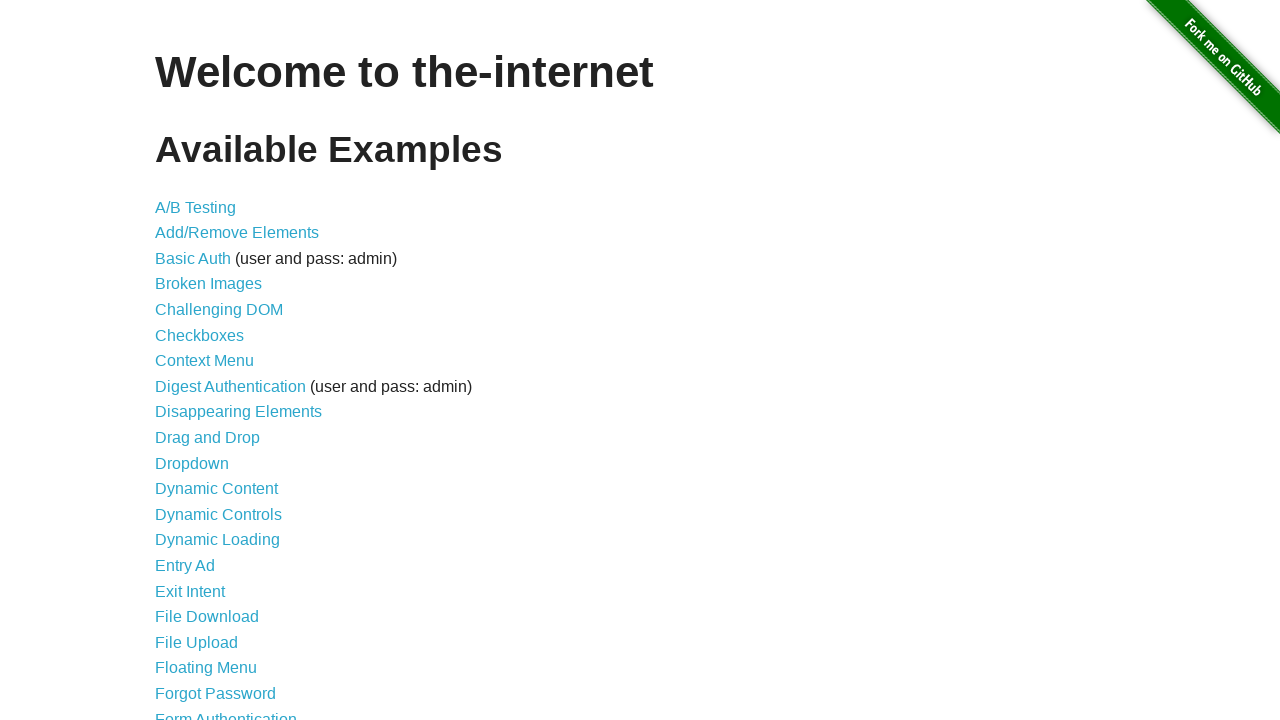

Clicked on Dynamic Loading link at (218, 540) on xpath=//*[contains(text(),'Dynamic Loading')]
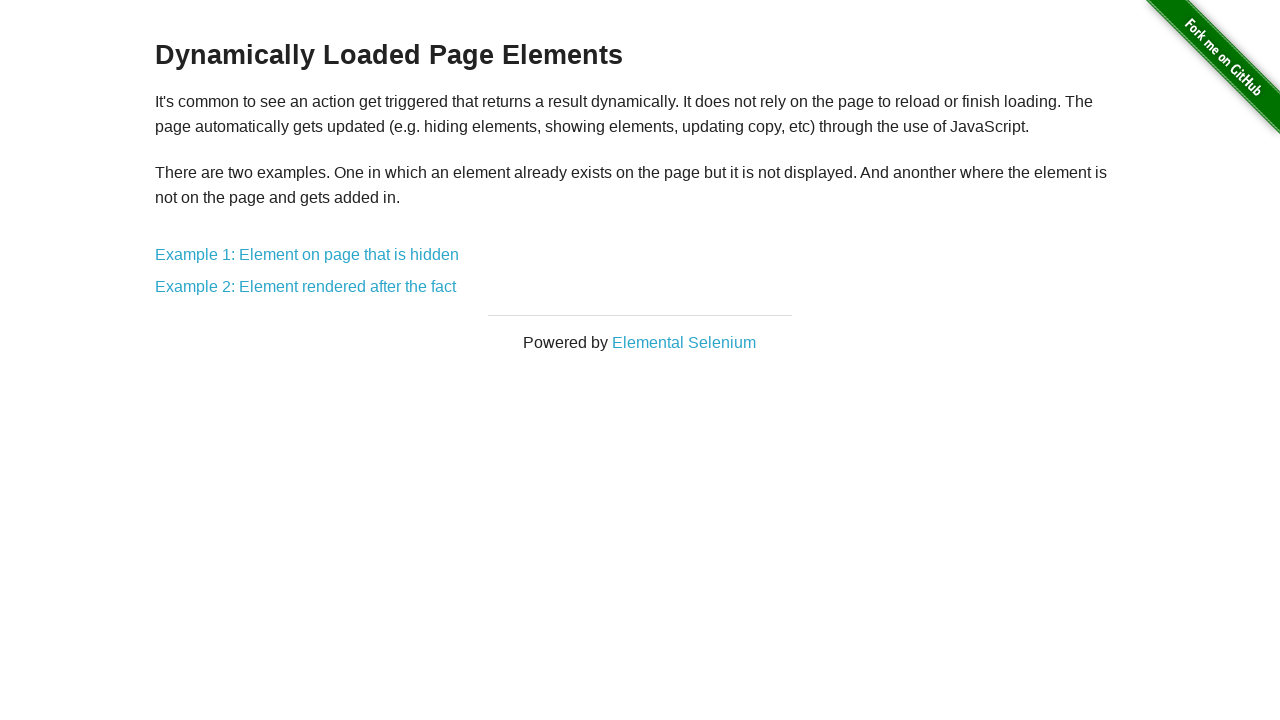

Navigated to Dynamic Loading page
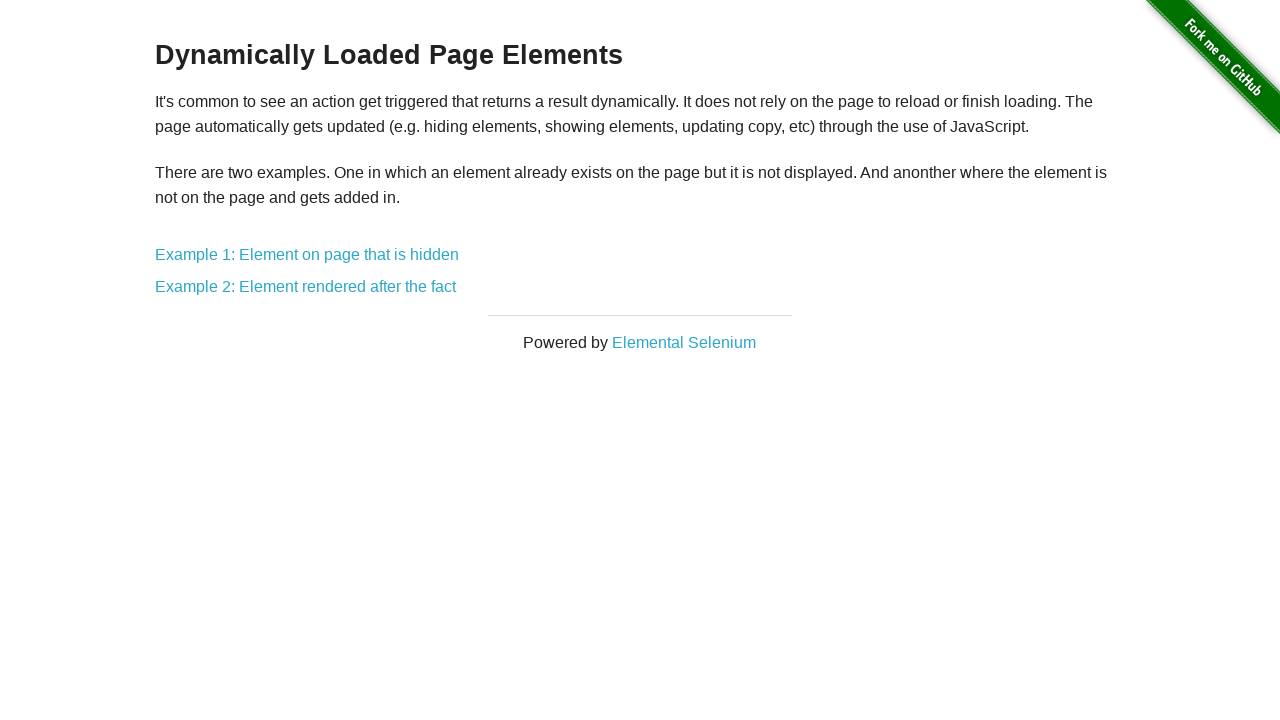

Page title loaded
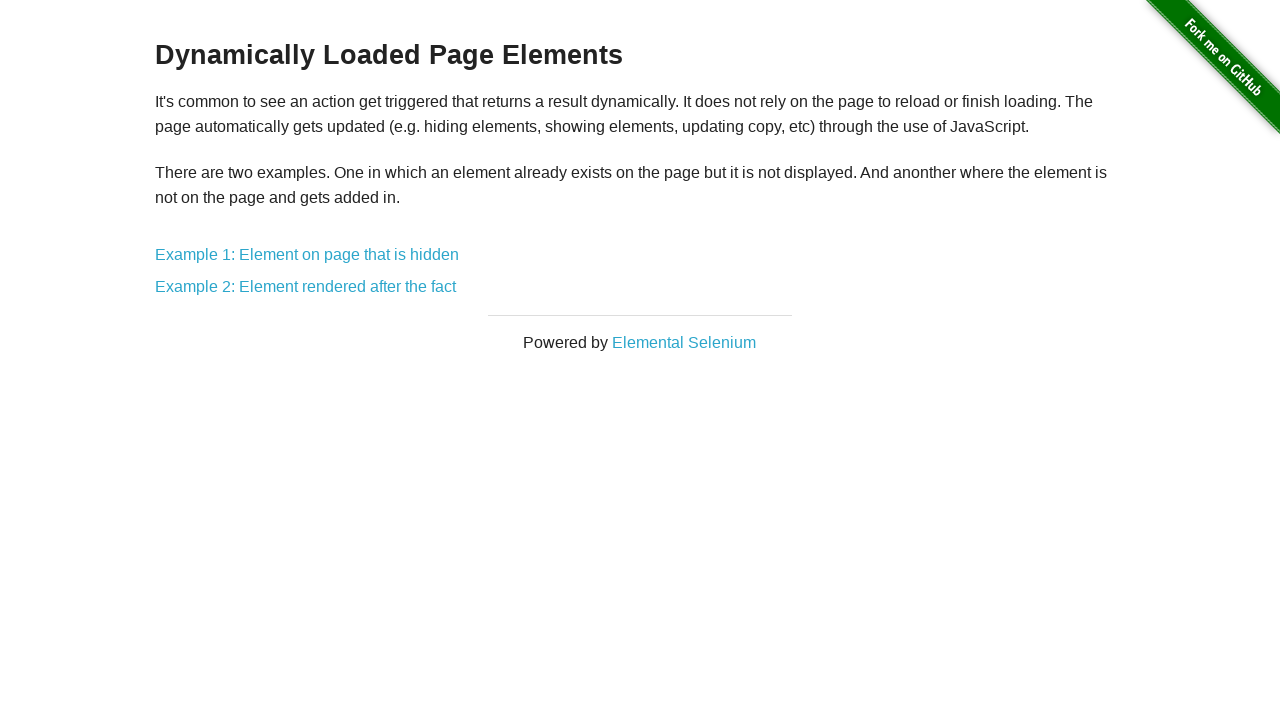

Clicked on Example 2 link at (306, 287) on xpath=//*[contains(text(),'Example 2: Element rendered after the fact')]
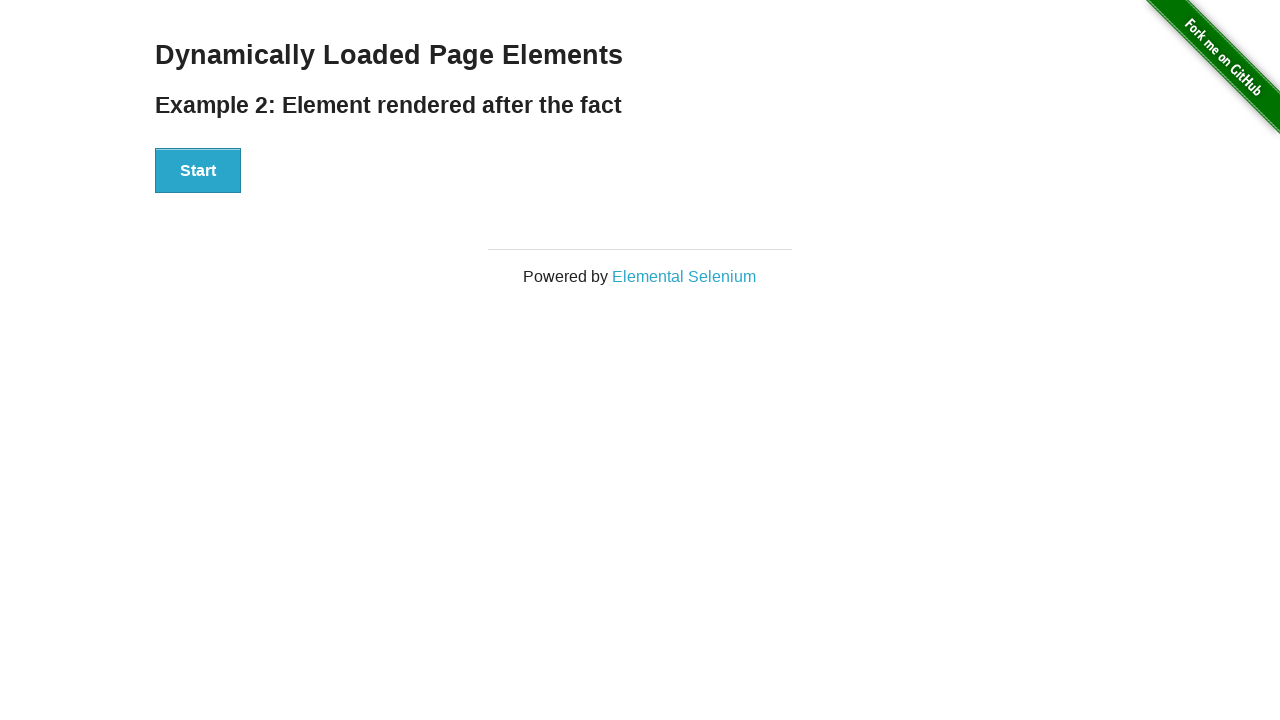

Navigated to Example 2 page
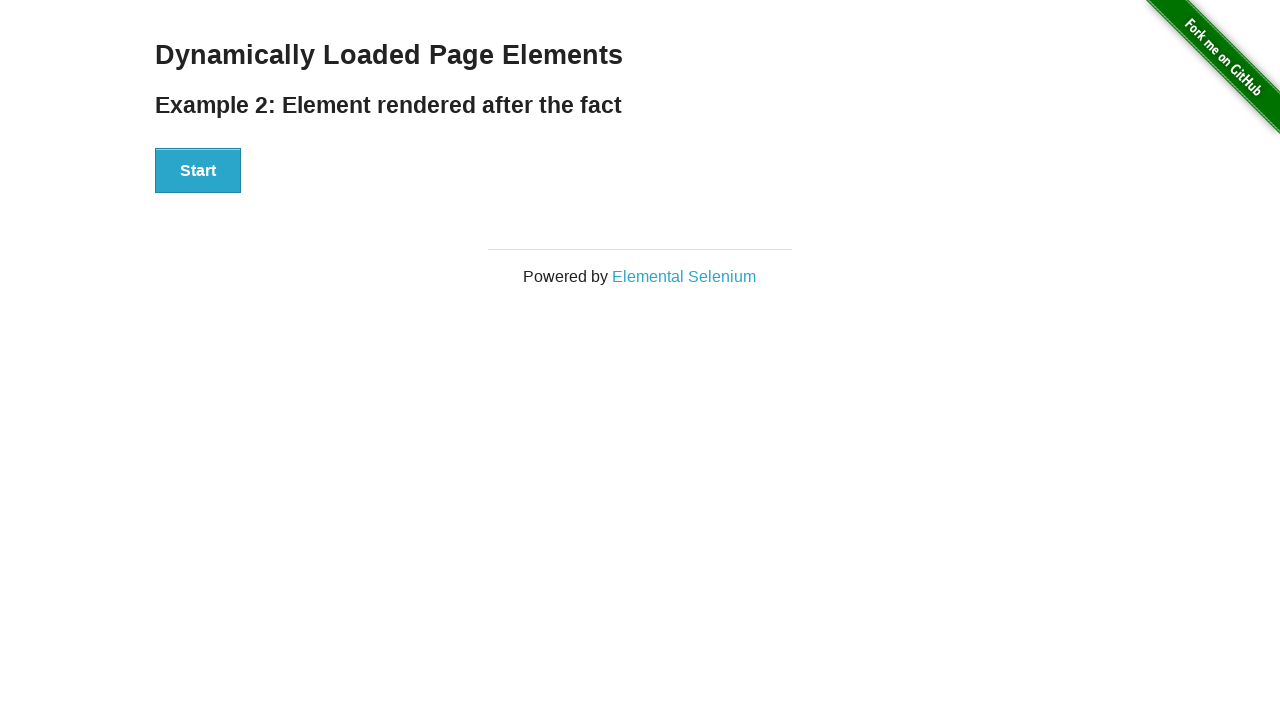

Page heading h3 loaded
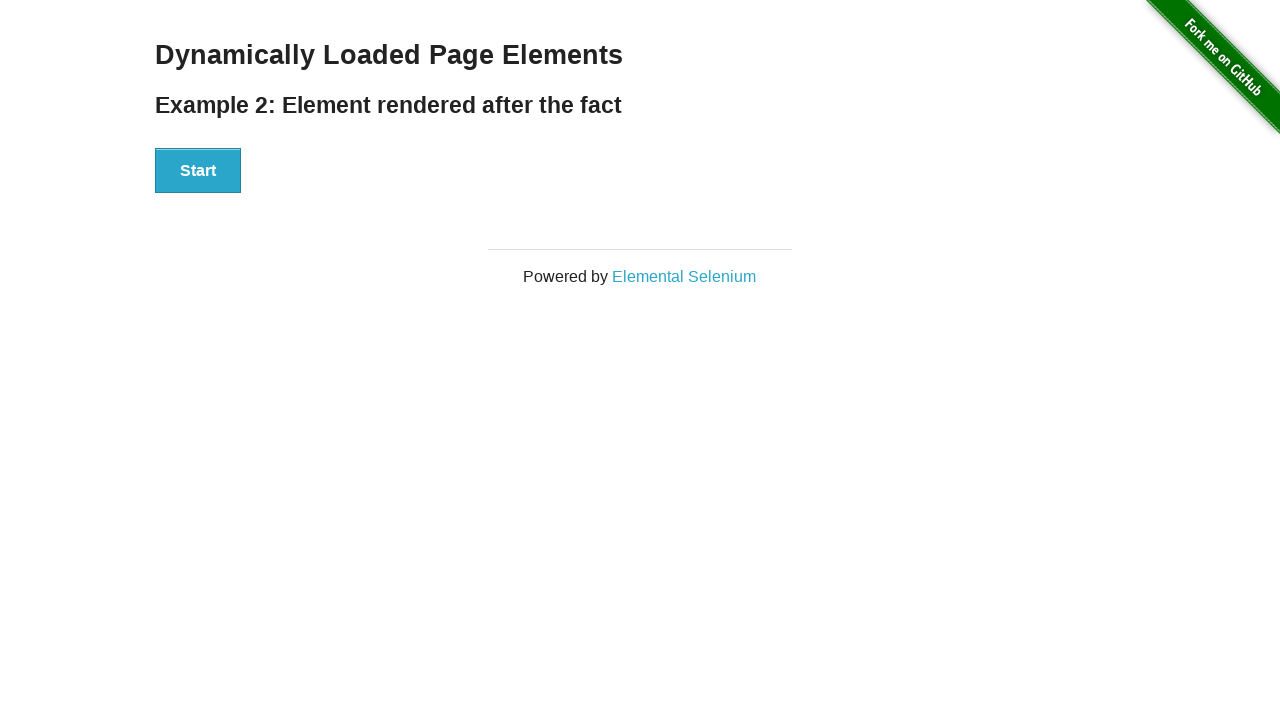

Page subheading h4 loaded
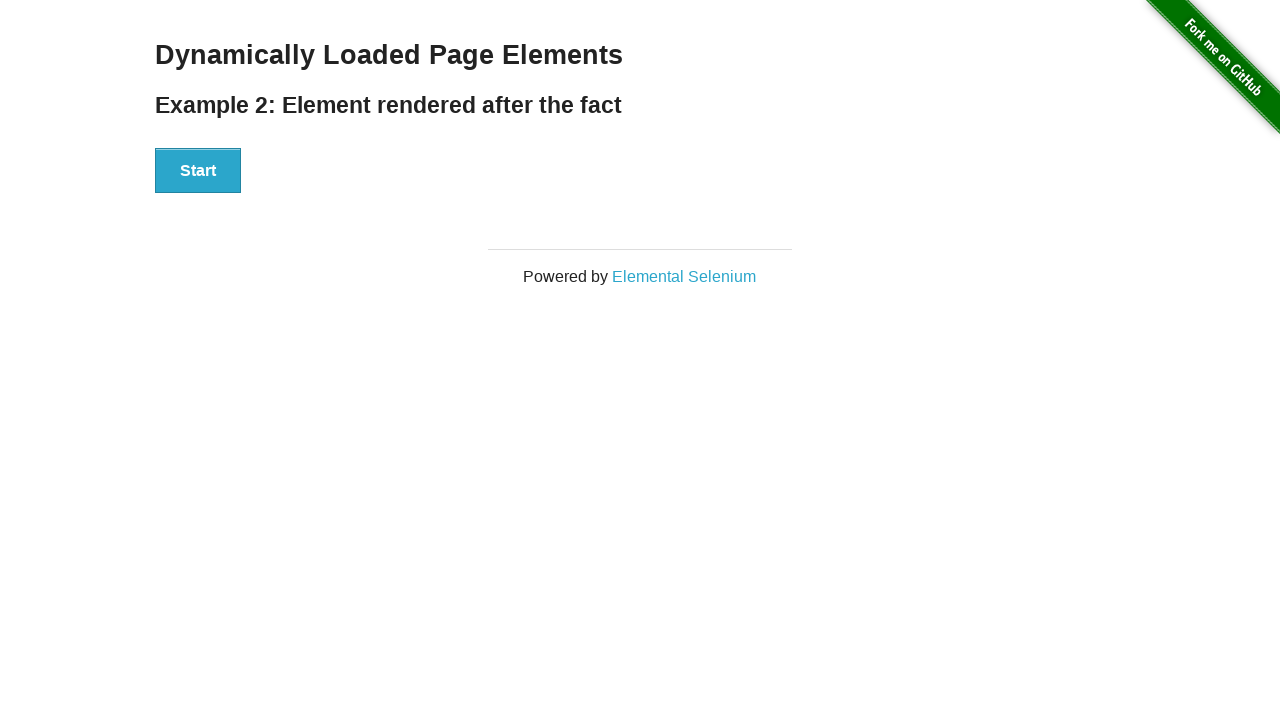

Clicked Start button at (198, 171) on xpath=//*[contains(text(),'Start')]
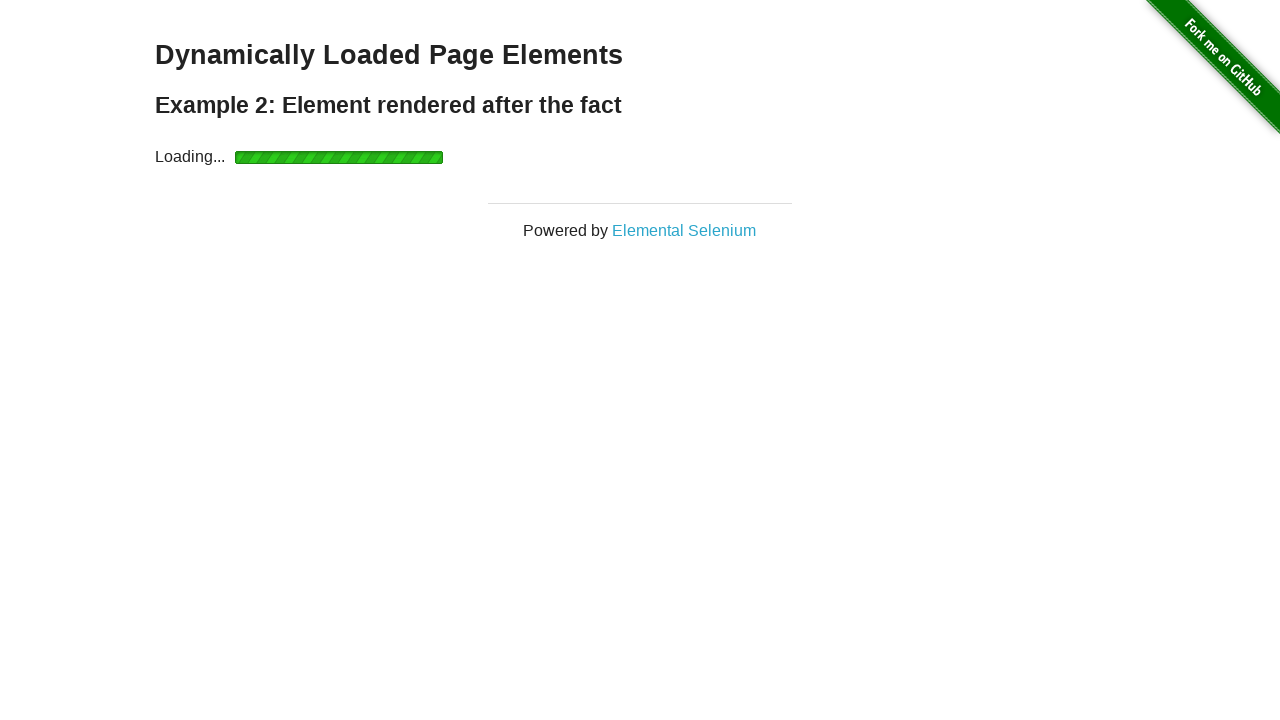

Dynamic element finished rendering and appeared
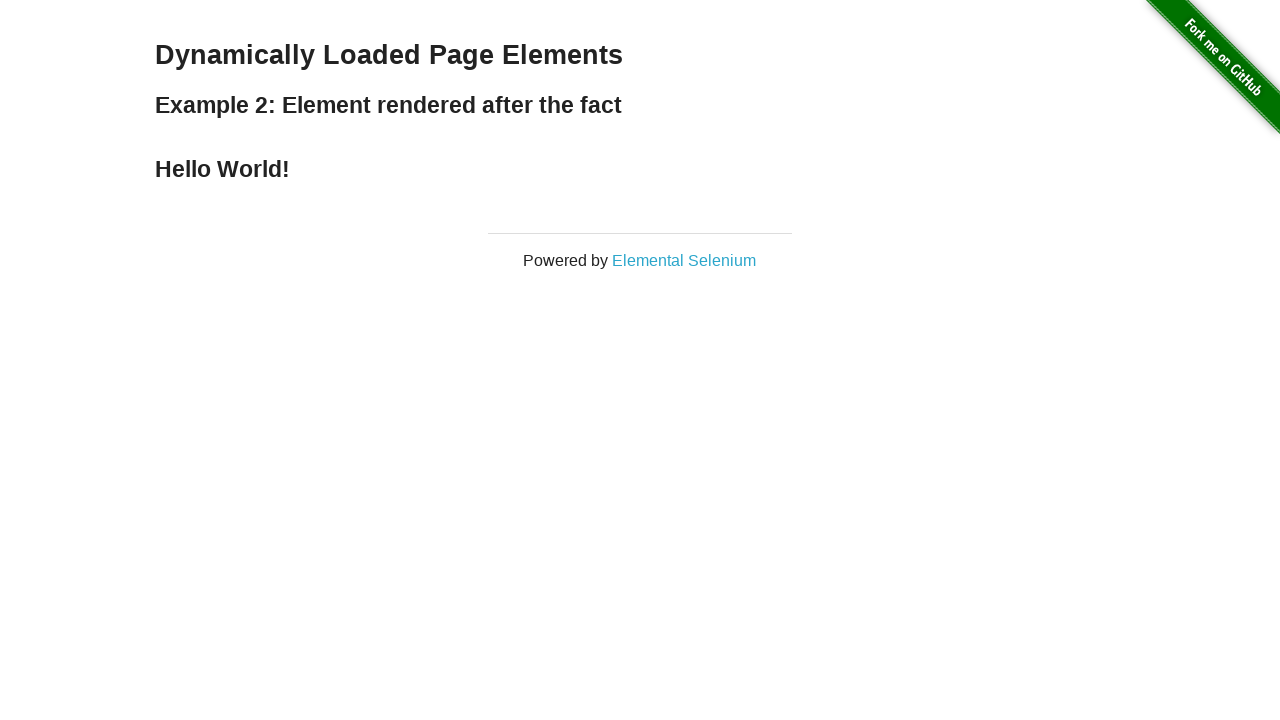

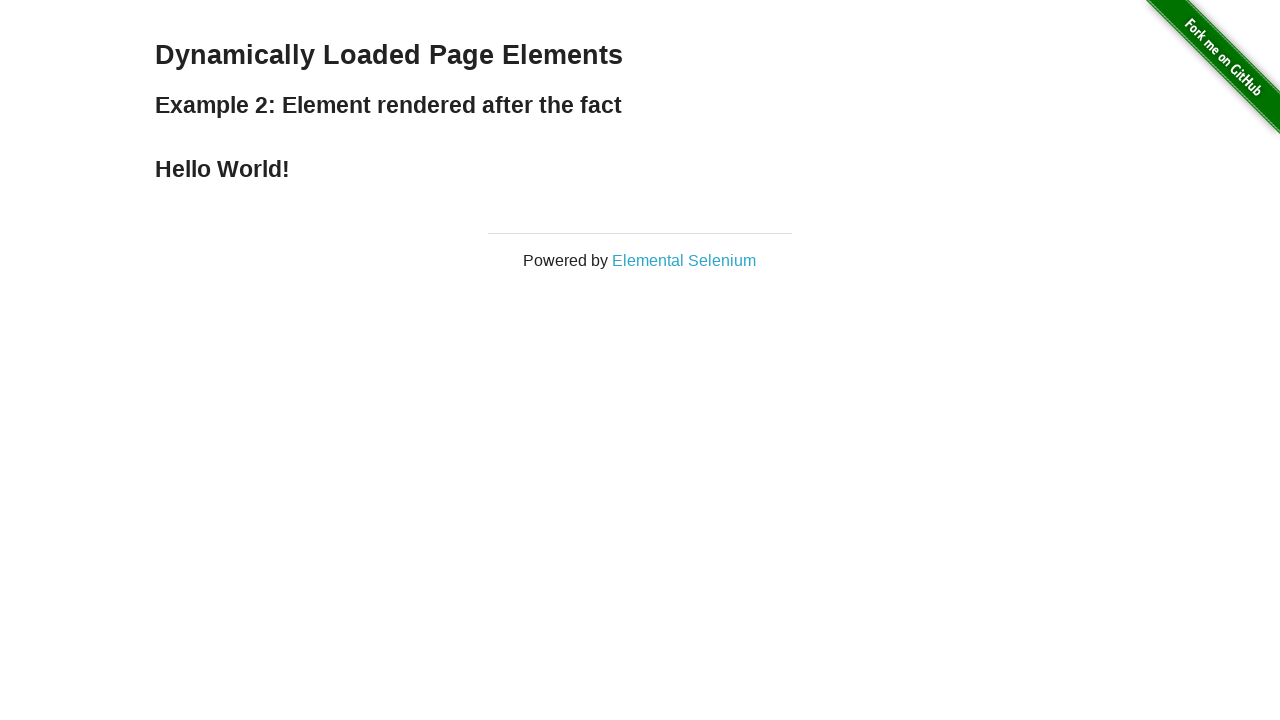